Tests browser back button navigation between filter views.

Starting URL: https://demo.playwright.dev/todomvc/#/

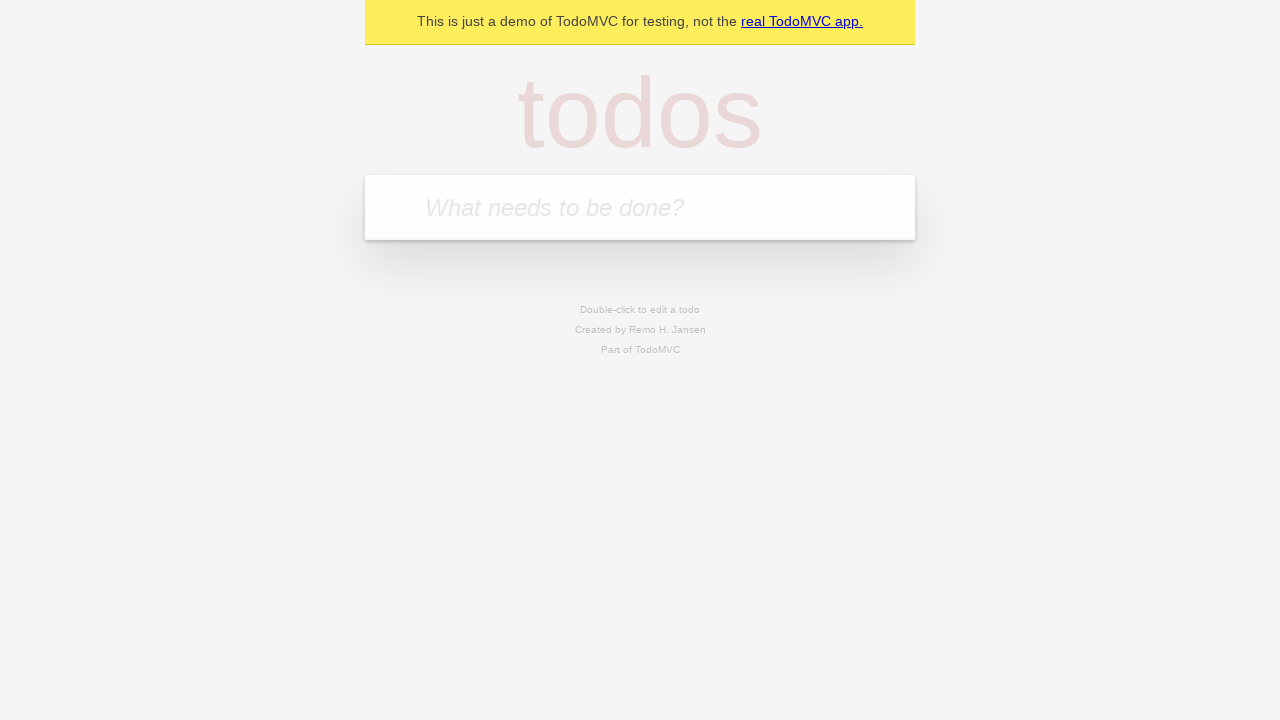

Filled new todo field with 'buy some cheese' on internal:attr=[placeholder="What needs to be done?"i]
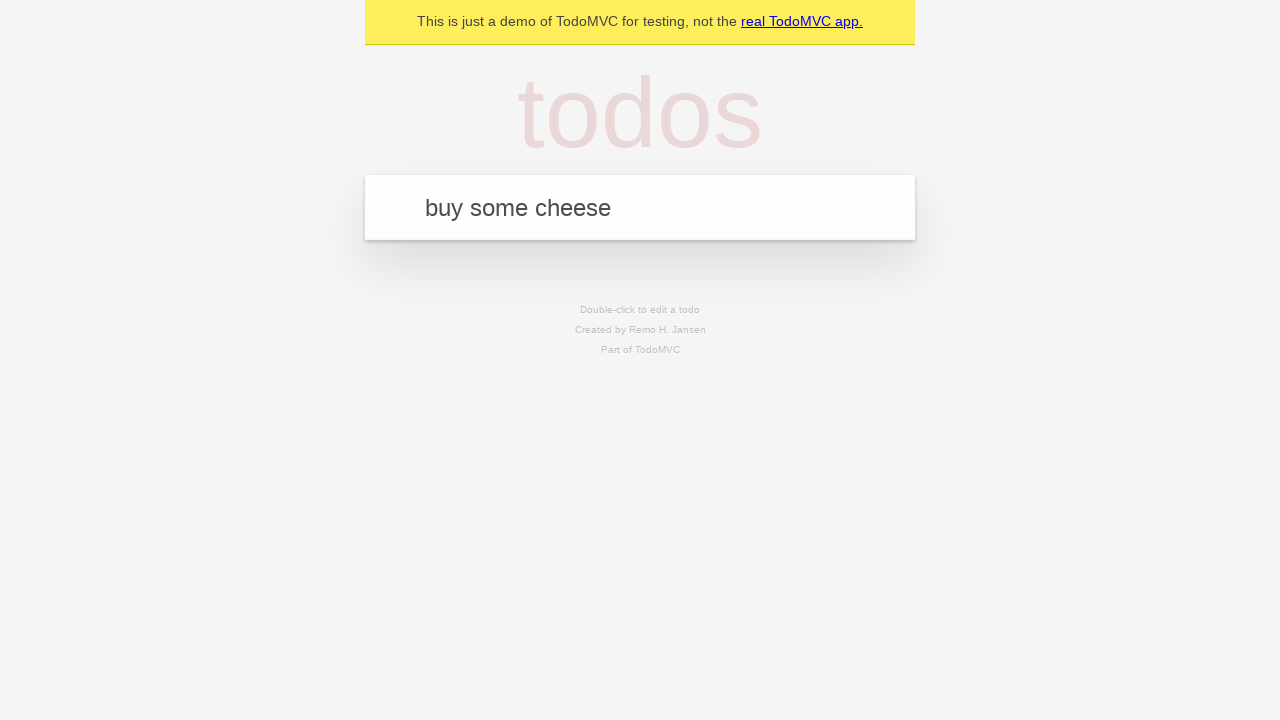

Pressed Enter to create todo 'buy some cheese' on internal:attr=[placeholder="What needs to be done?"i]
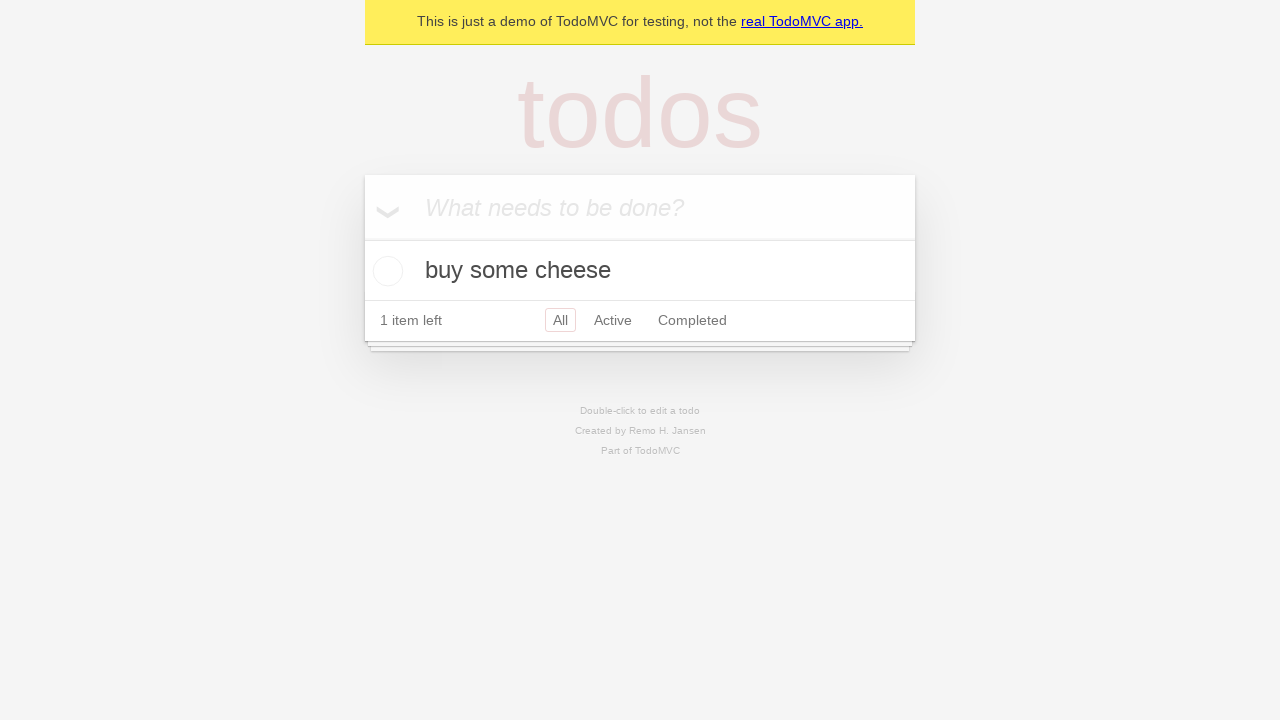

Filled new todo field with 'feed the cat' on internal:attr=[placeholder="What needs to be done?"i]
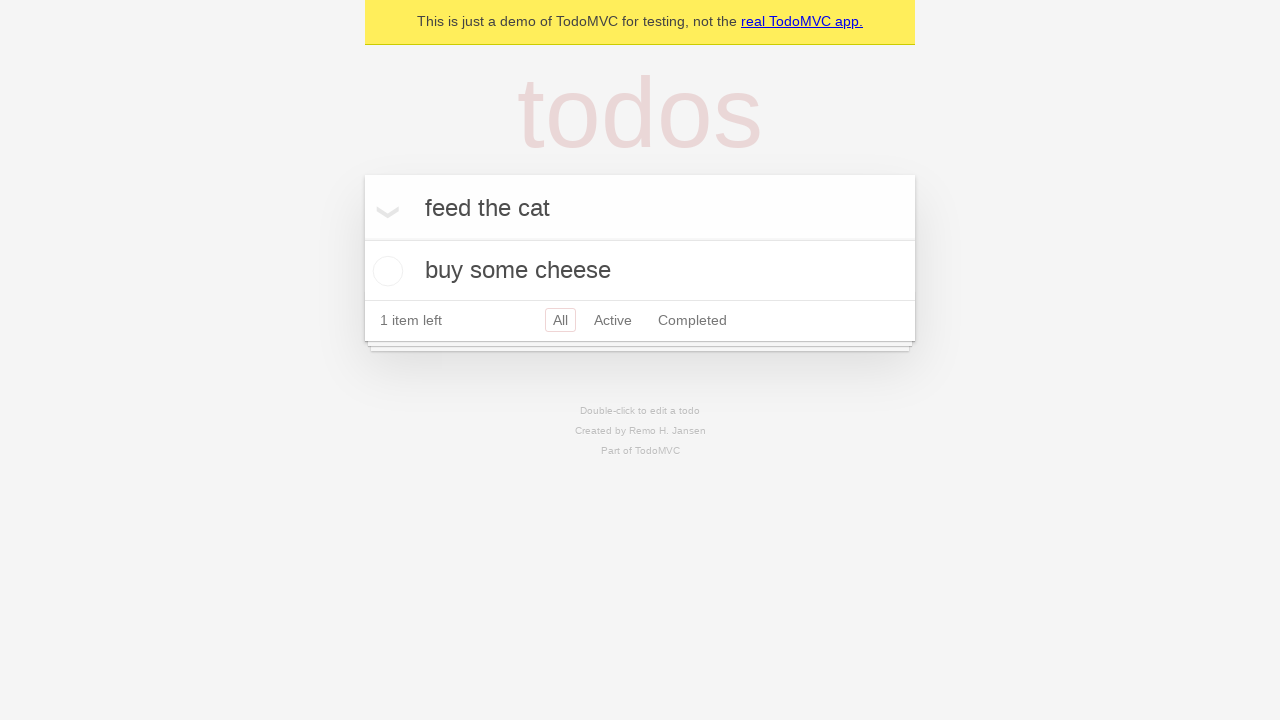

Pressed Enter to create todo 'feed the cat' on internal:attr=[placeholder="What needs to be done?"i]
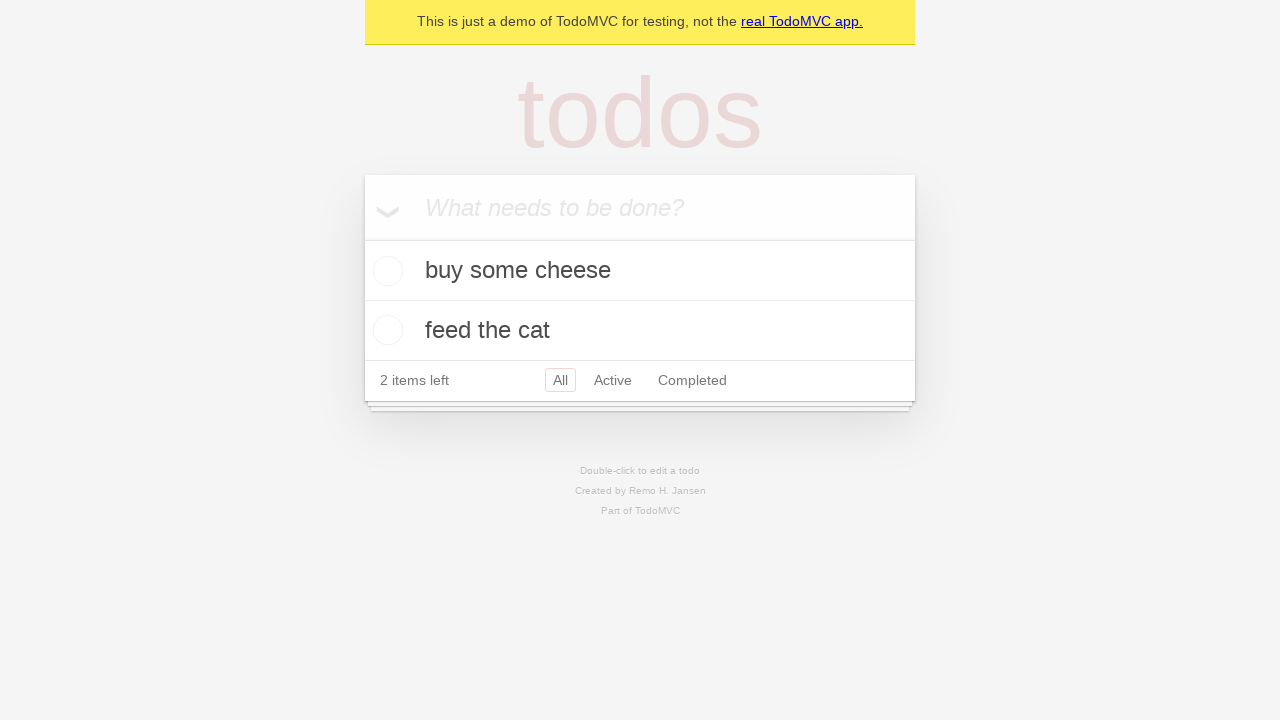

Filled new todo field with 'book a doctors appointment' on internal:attr=[placeholder="What needs to be done?"i]
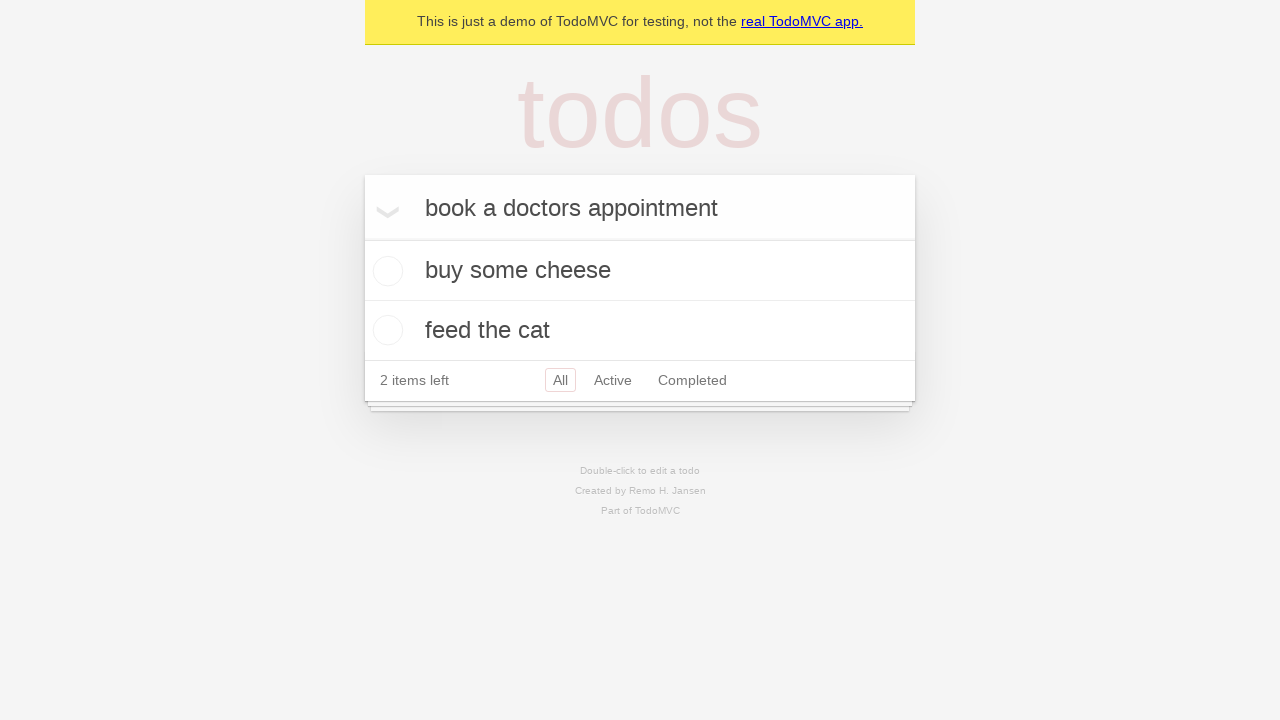

Pressed Enter to create todo 'book a doctors appointment' on internal:attr=[placeholder="What needs to be done?"i]
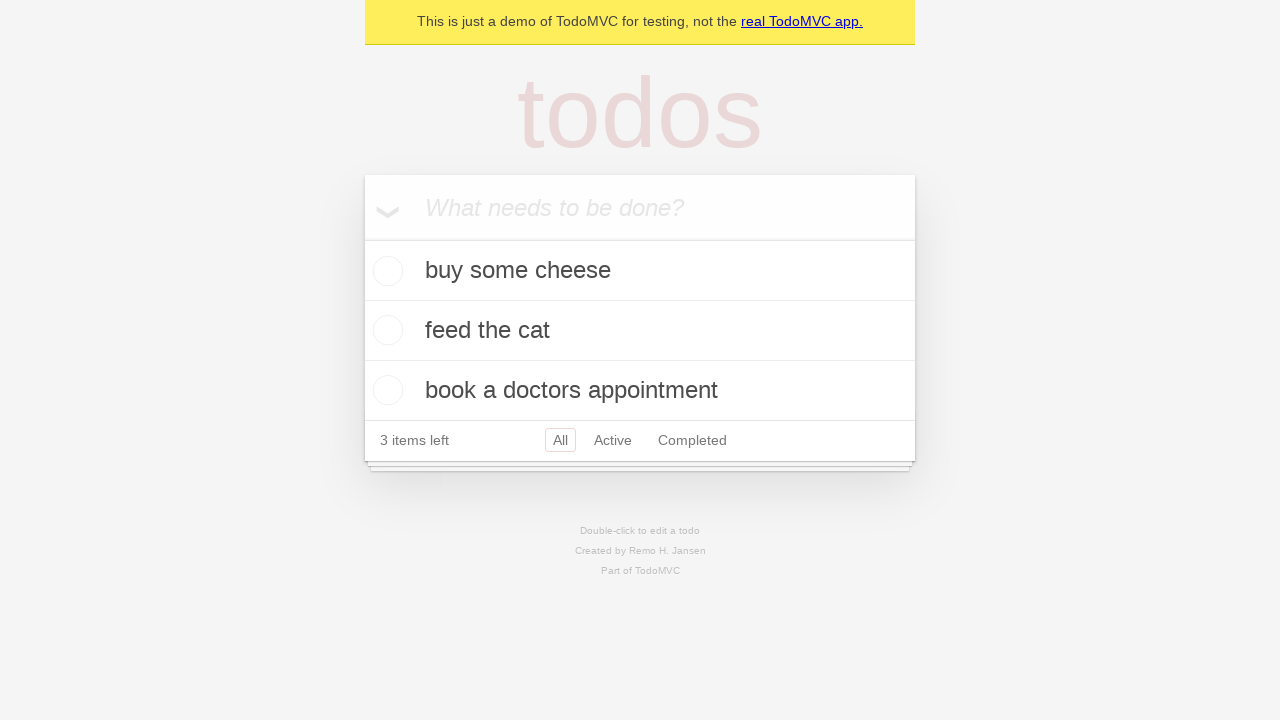

Checked the second todo item at (385, 330) on internal:testid=[data-testid="todo-item"s] >> nth=1 >> internal:role=checkbox
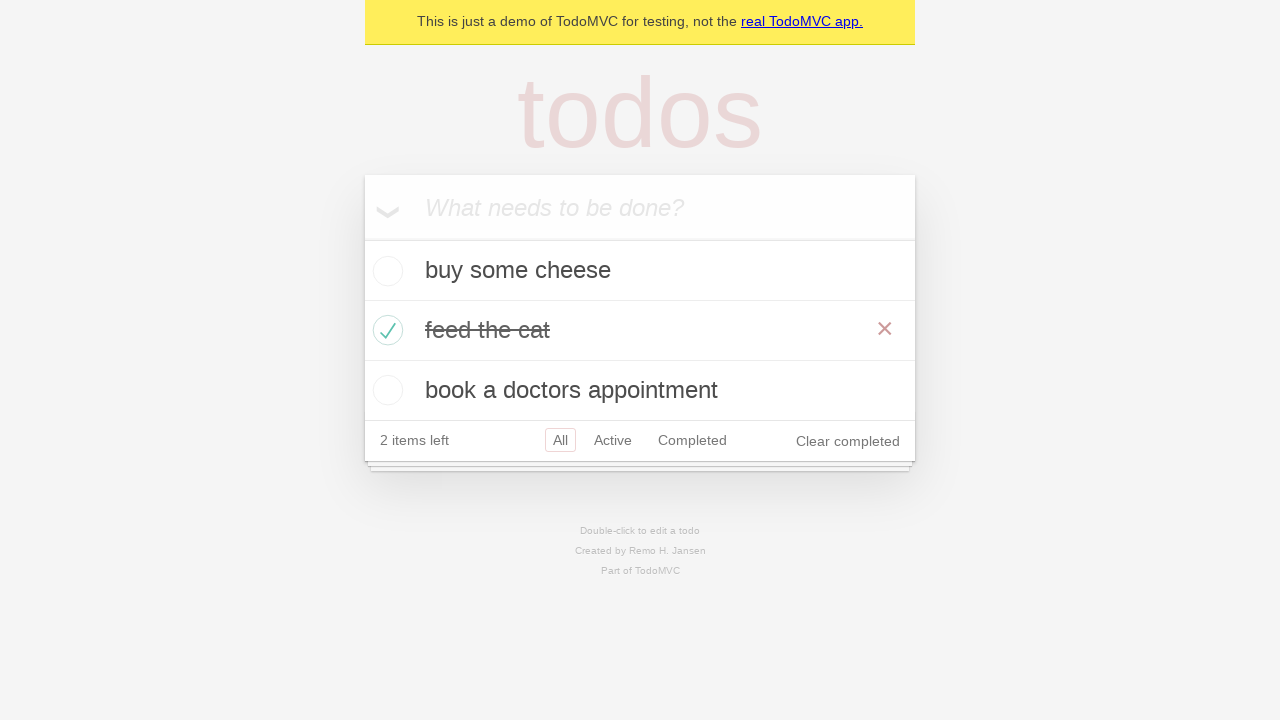

Clicked 'All' filter link at (560, 440) on internal:role=link[name="All"i]
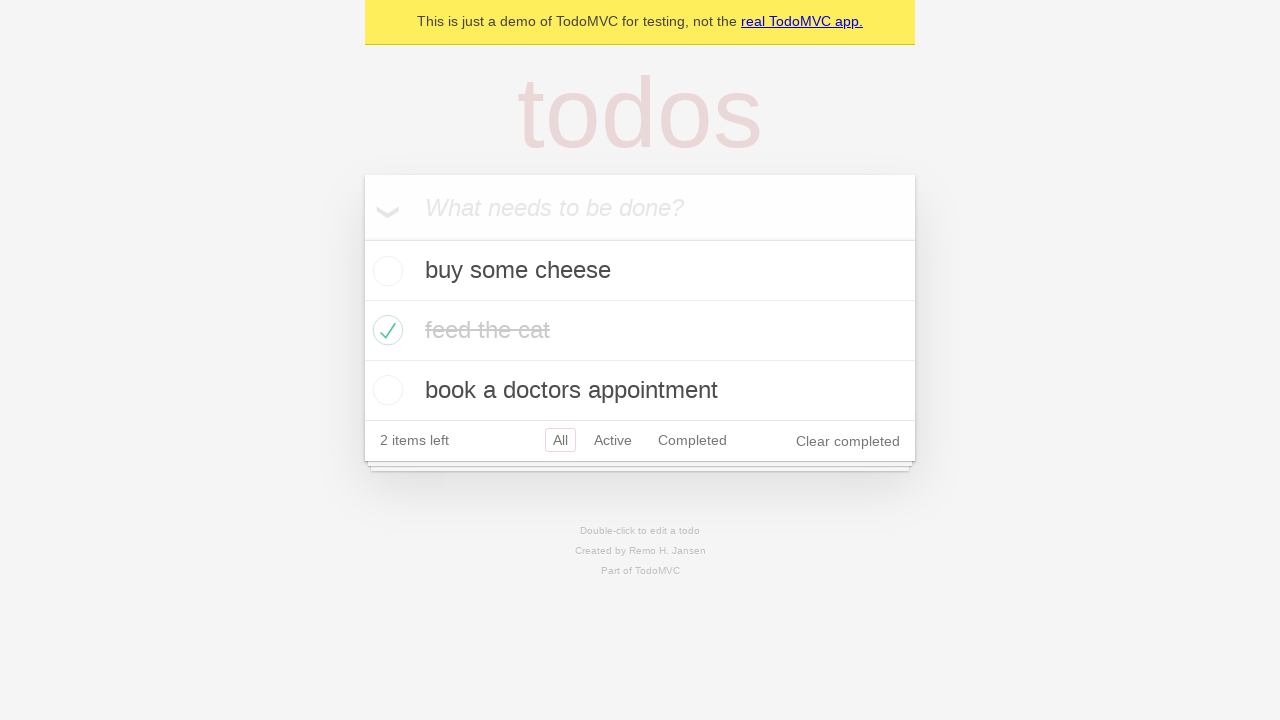

Clicked 'Active' filter link at (613, 440) on internal:role=link[name="Active"i]
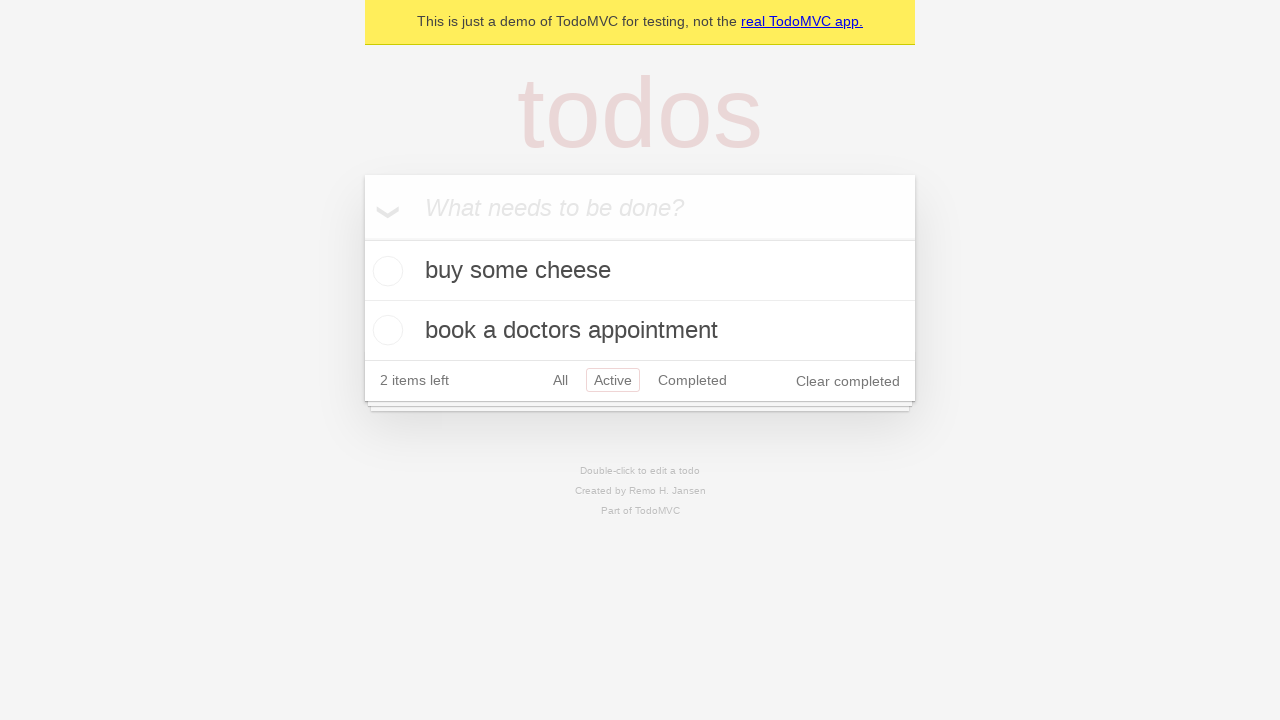

Clicked 'Completed' filter link at (692, 380) on internal:role=link[name="Completed"i]
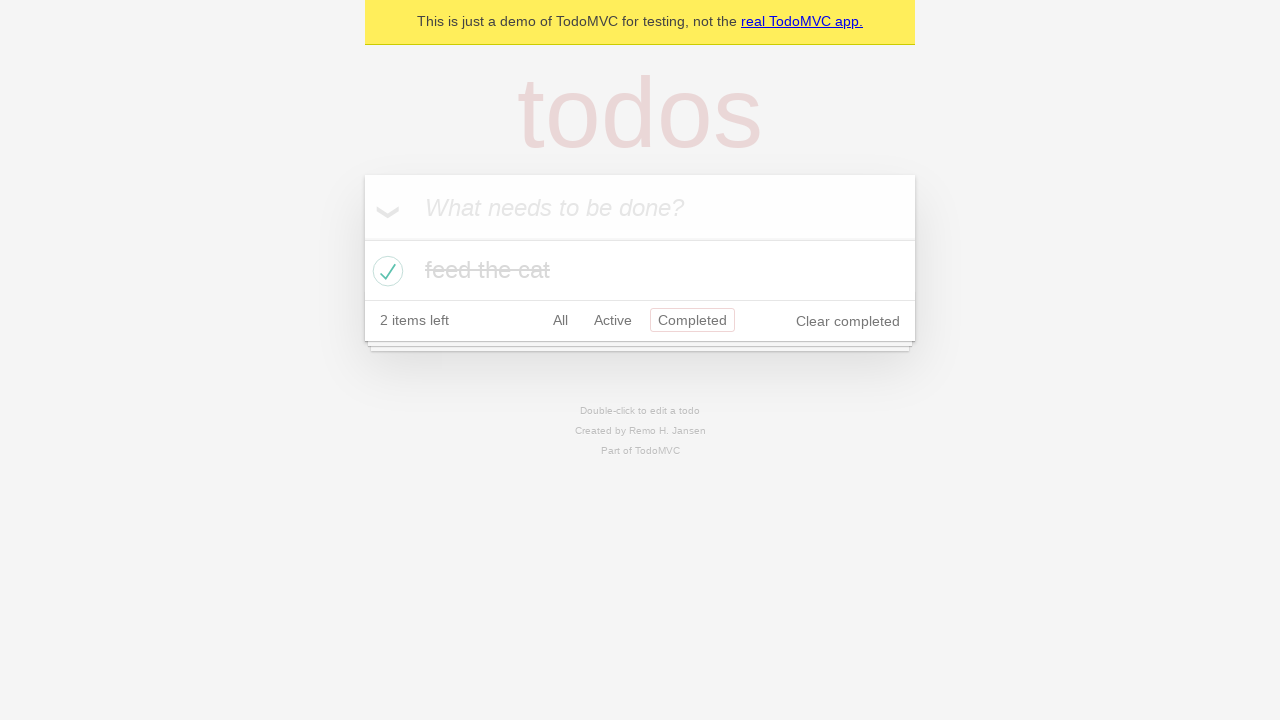

Navigated back to 'Active' filter view
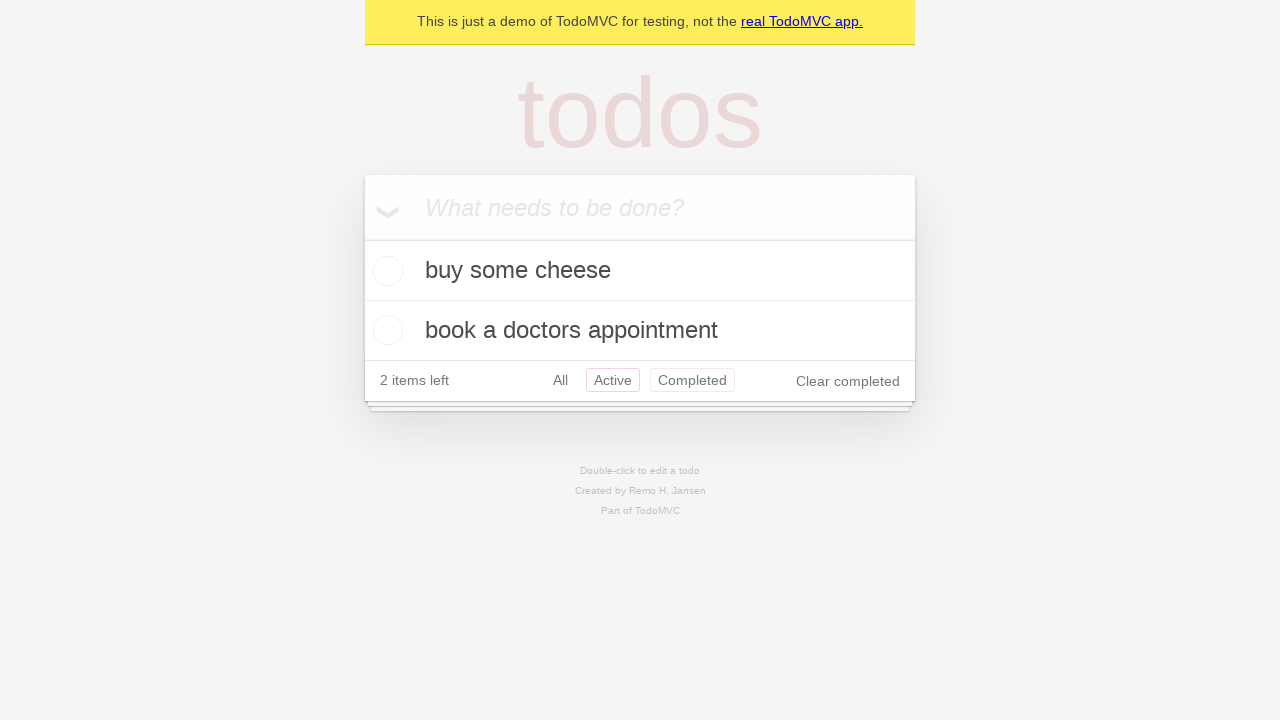

Navigated back to 'All' filter view
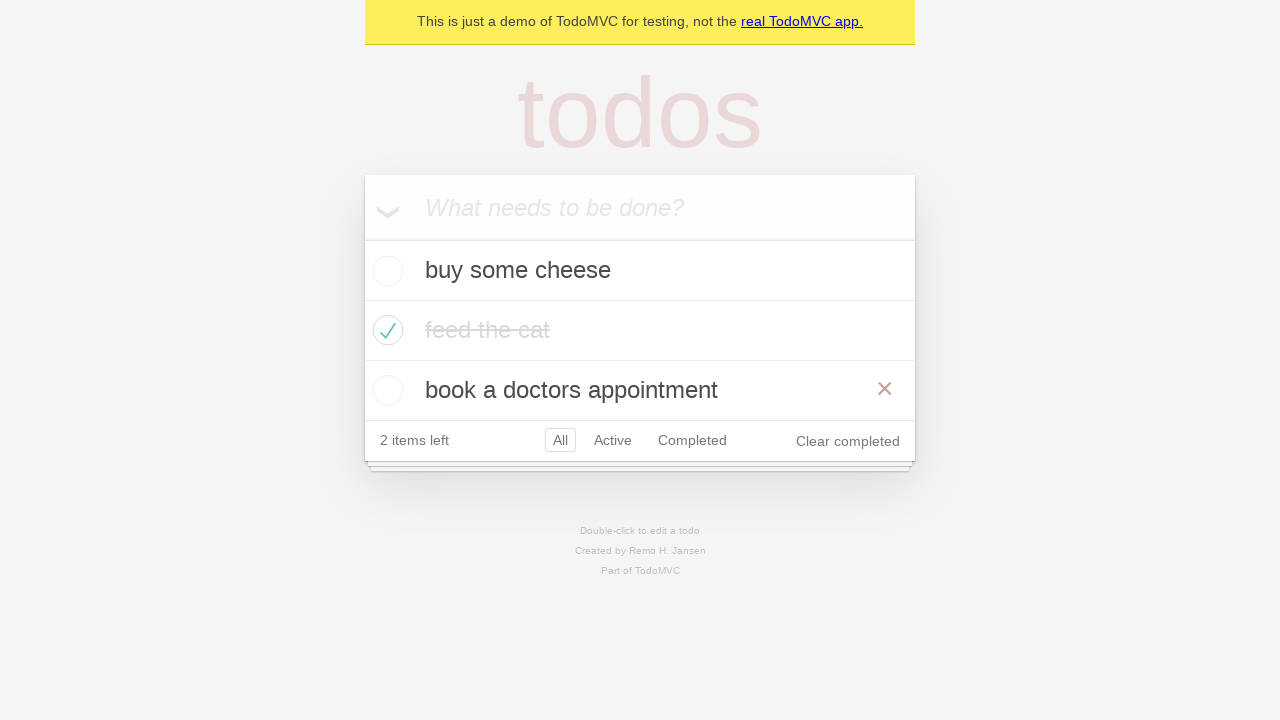

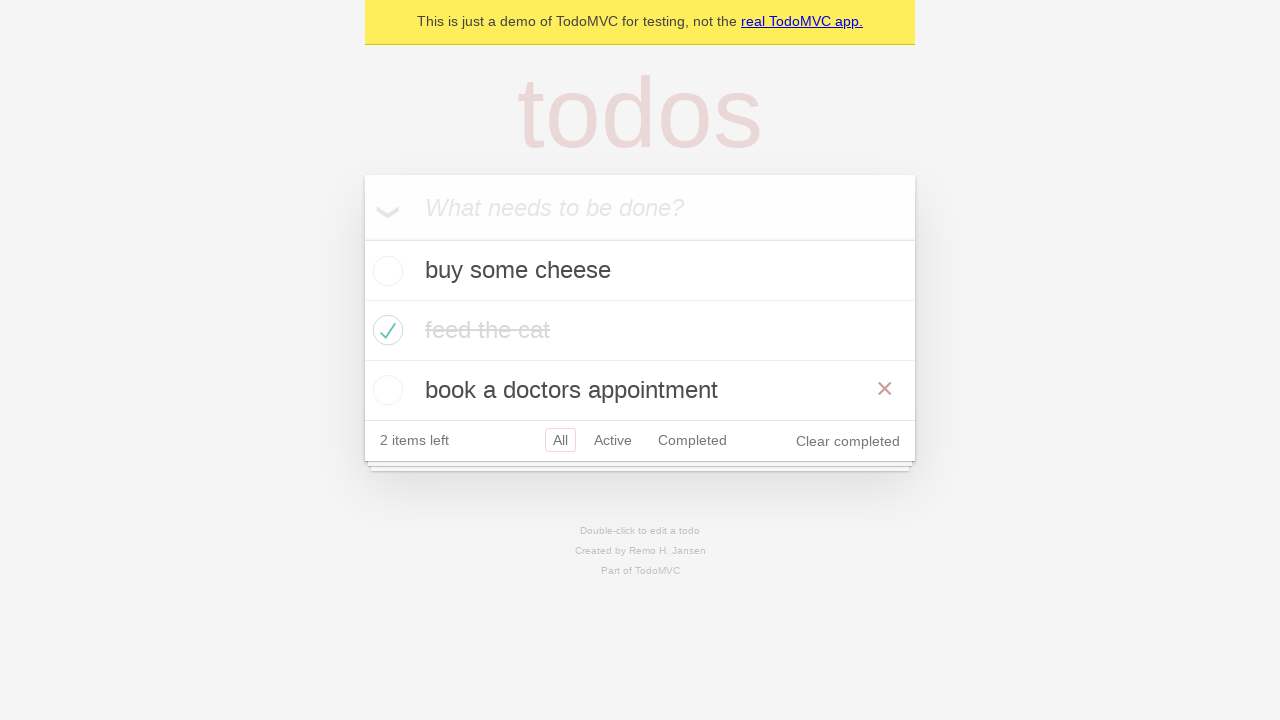